Tests file download functionality by clicking on a download link for a file

Starting URL: https://the-internet.herokuapp.com/download

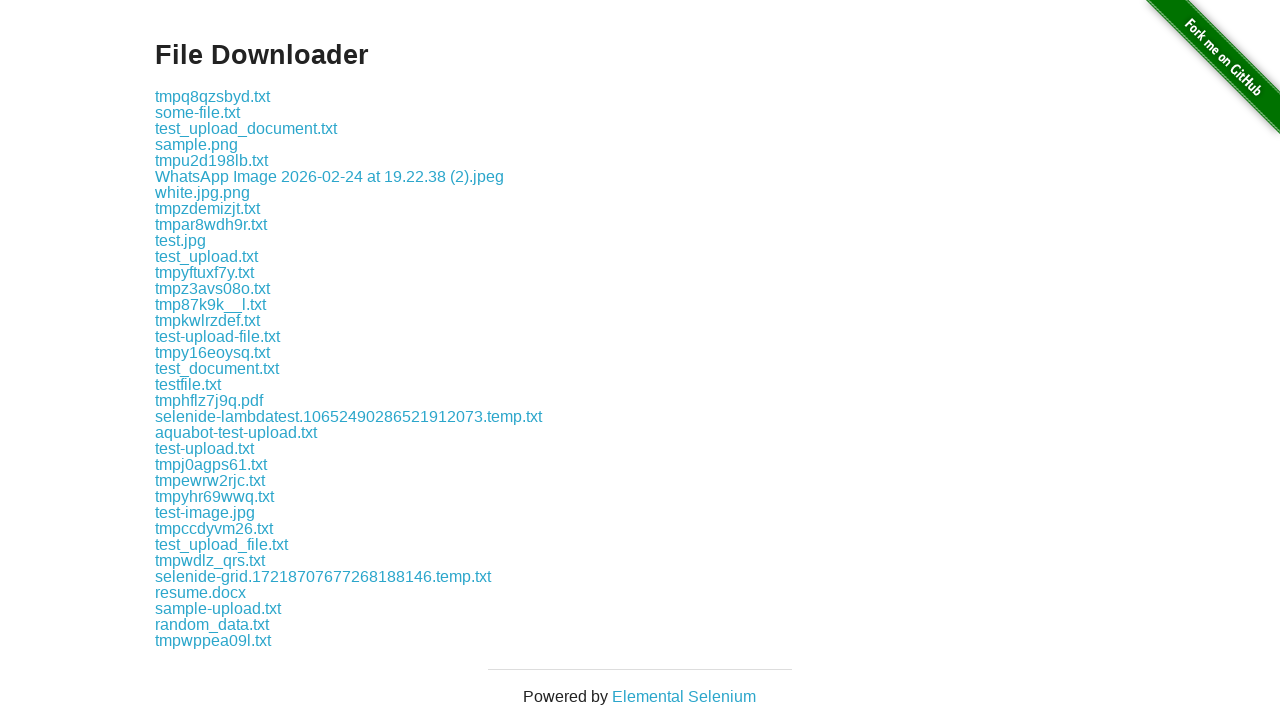

Waited for download link 'some-file.txt' to be visible
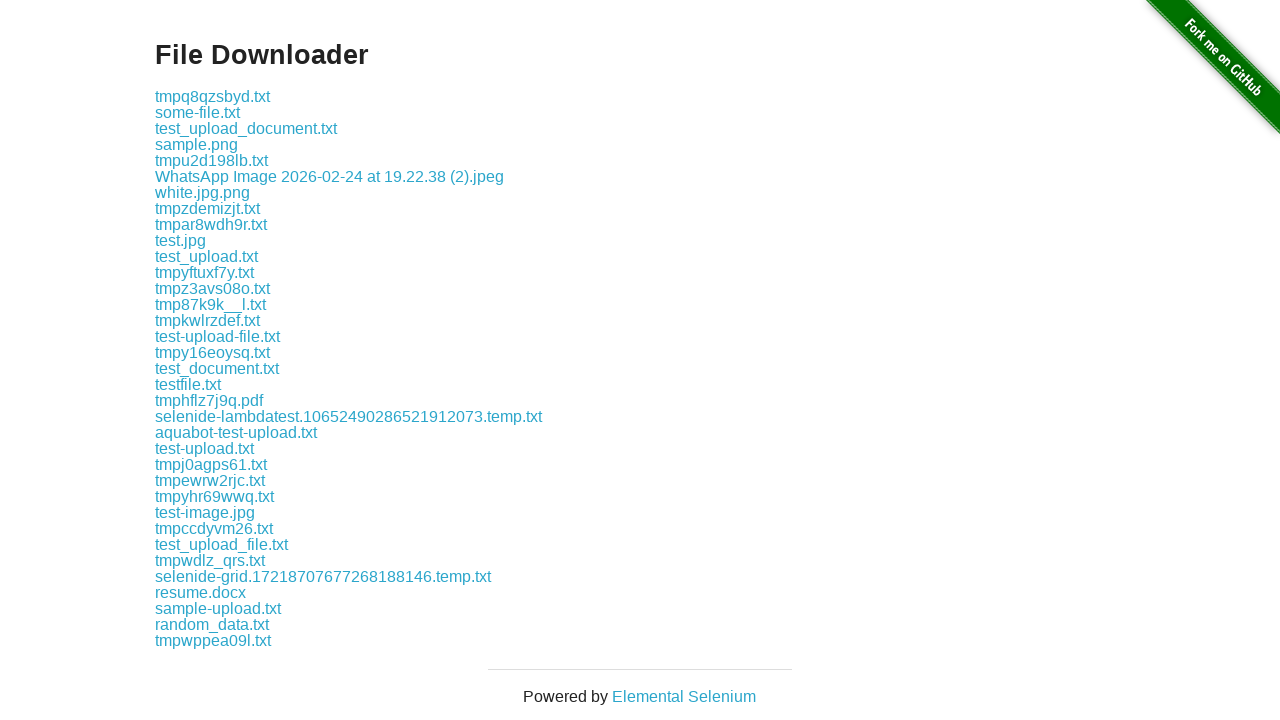

Clicked download link to initiate file download at (198, 112) on internal:role=link[name="some-file.txt"i]
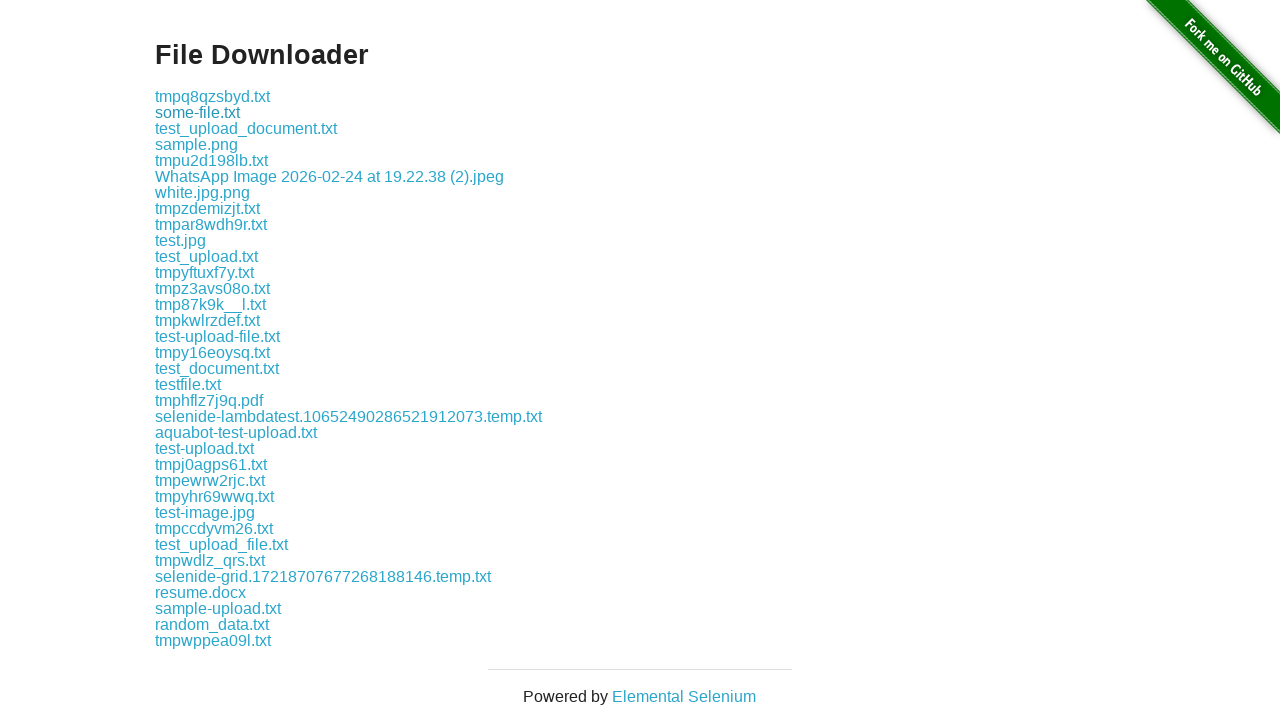

Verified downloaded file is 'some-file.txt'
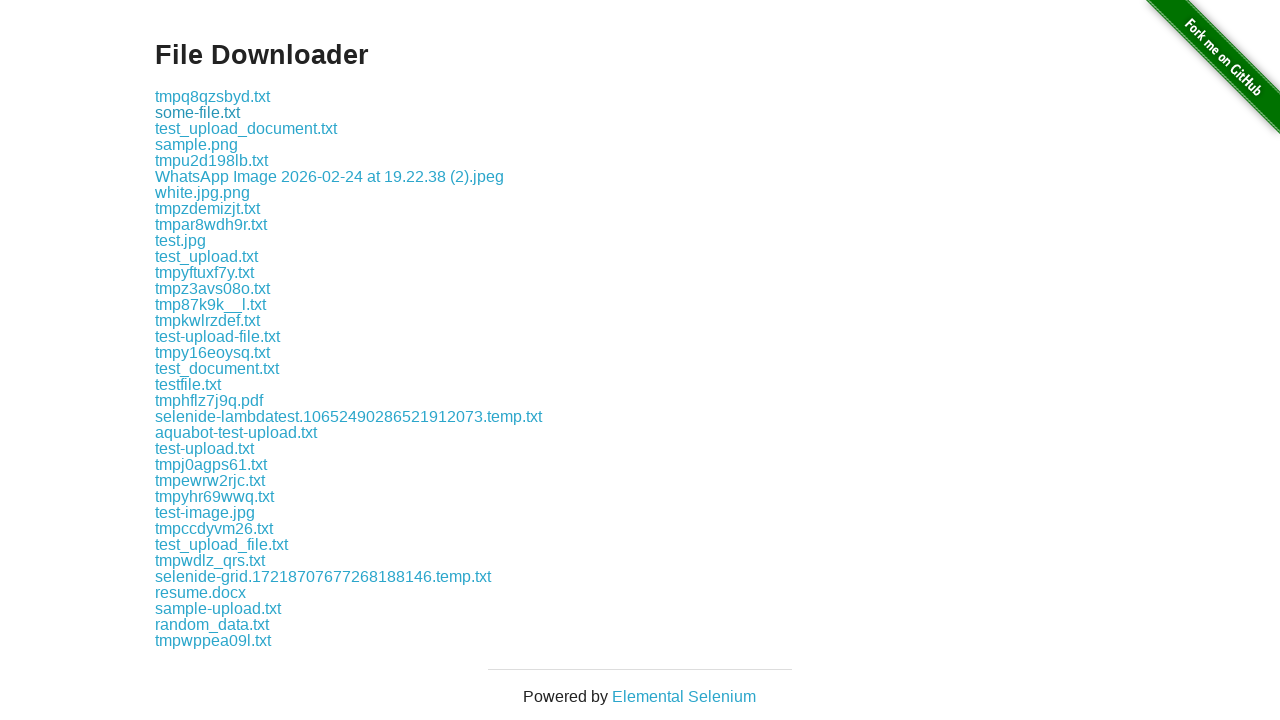

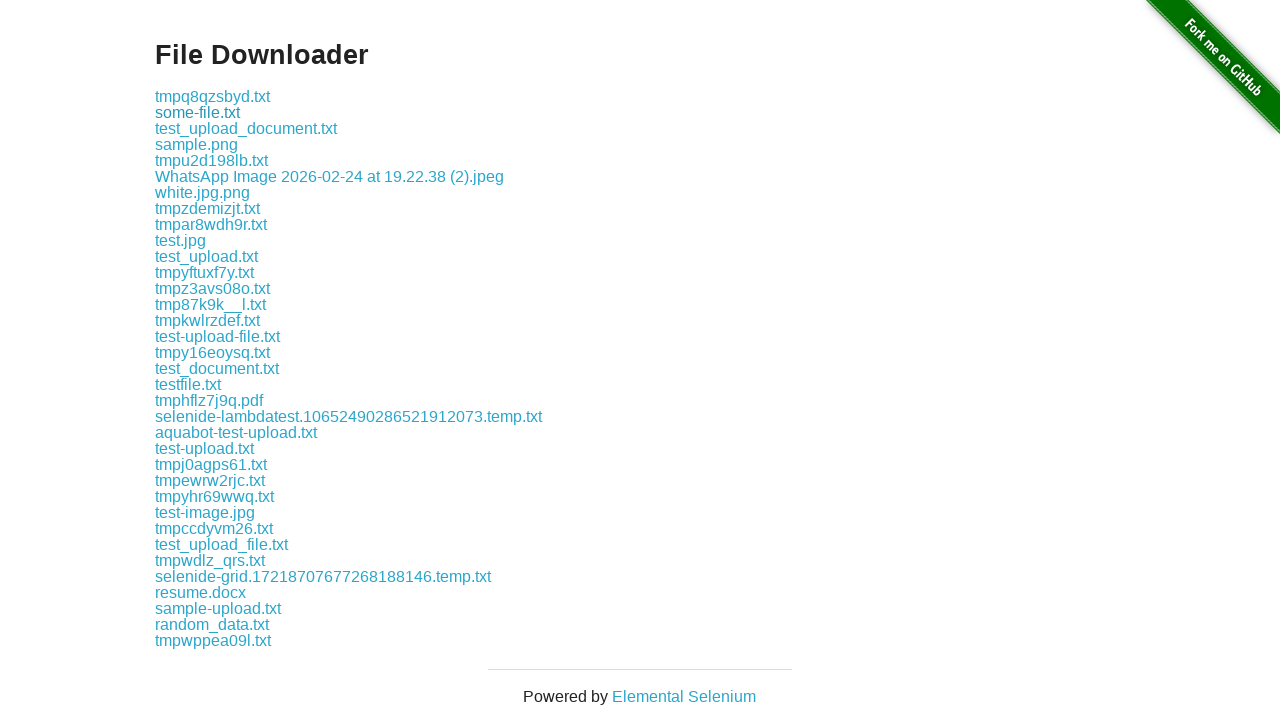